Tests music recognition search functionality by recording audio, pausing, and triggering a search to verify the match result div becomes visible.

Starting URL: https://ldevr3t2.github.io

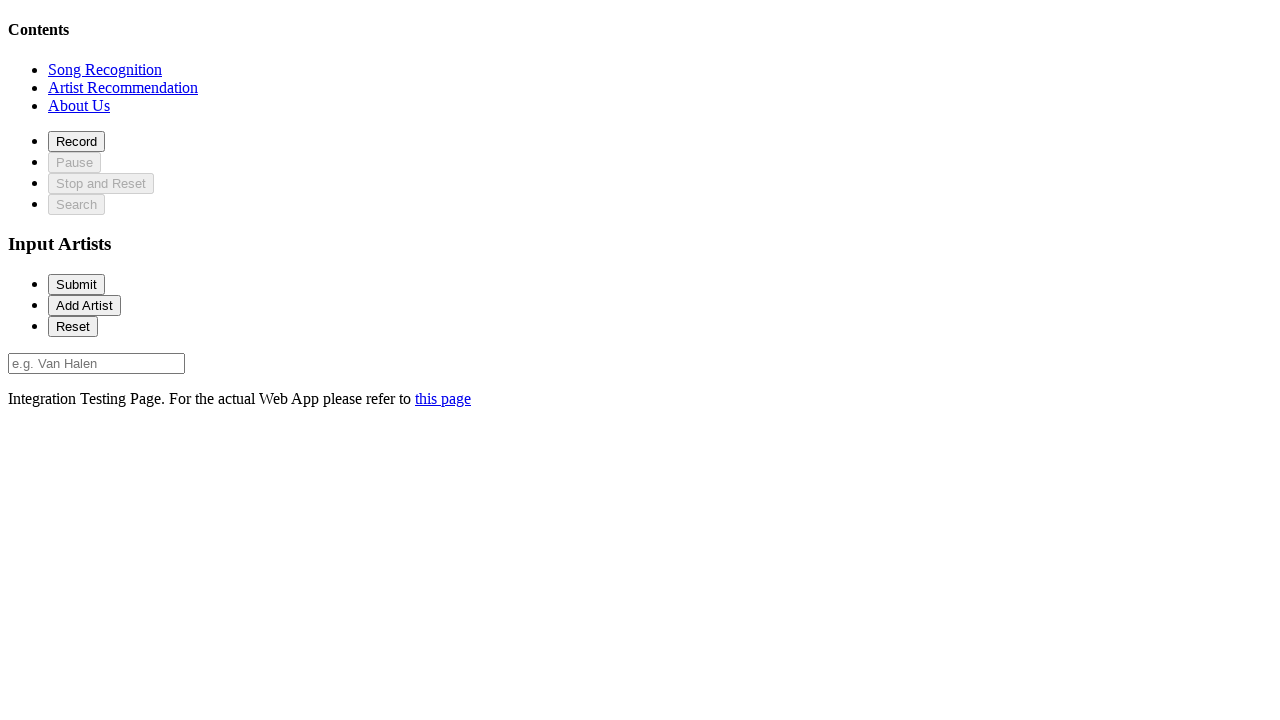

Clicked on recognition section to navigate there at (105, 69) on xpath=//*[@id='recognitionSection']
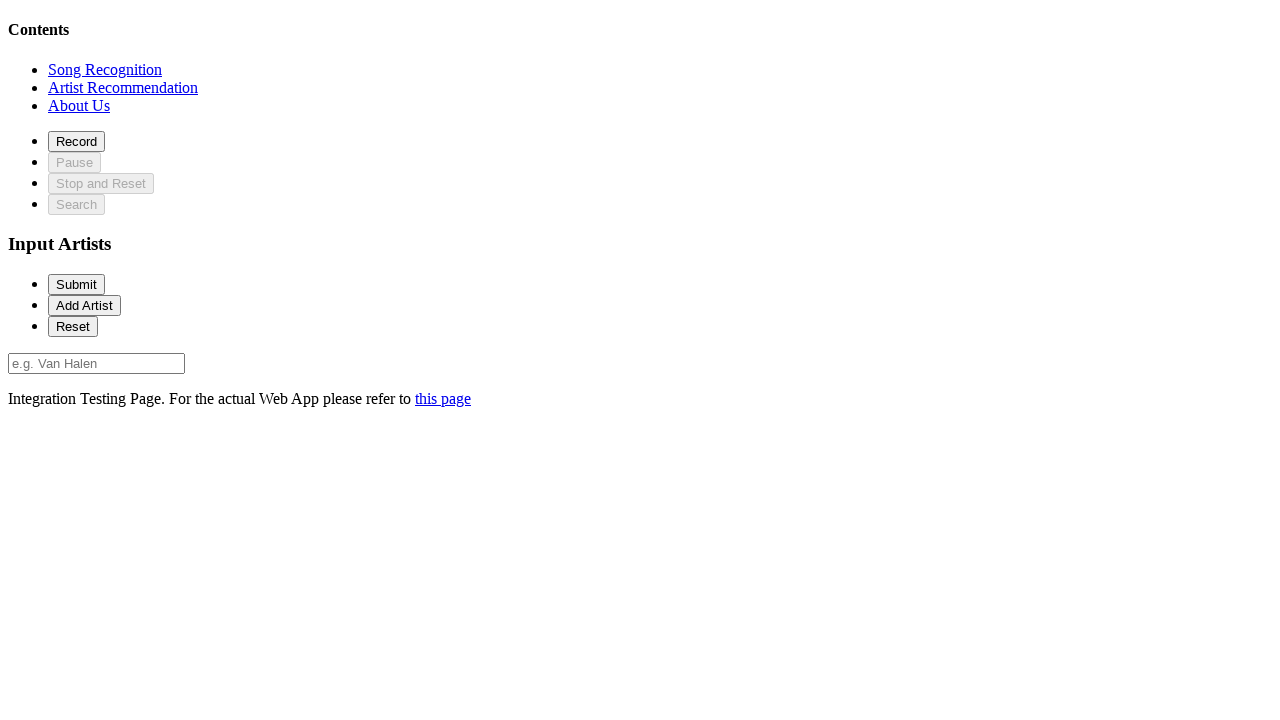

Record button loaded and came into view
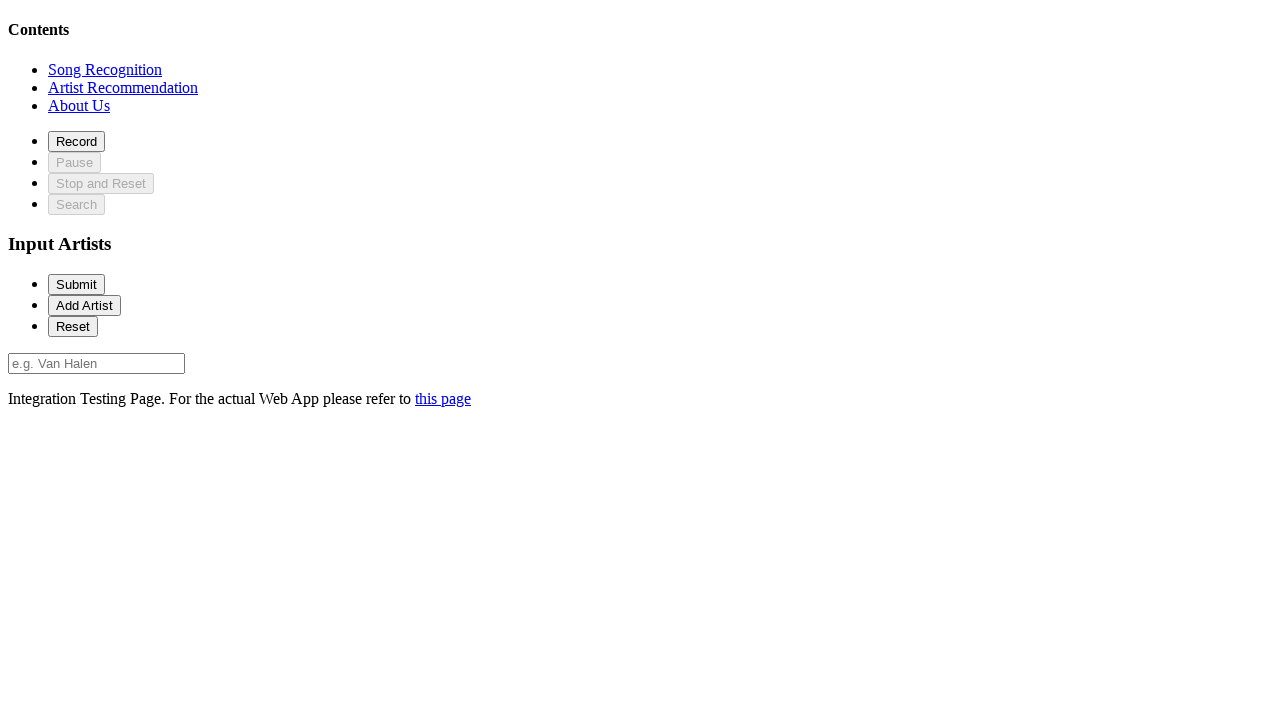

Clicked record button to start audio recording at (76, 141) on #record
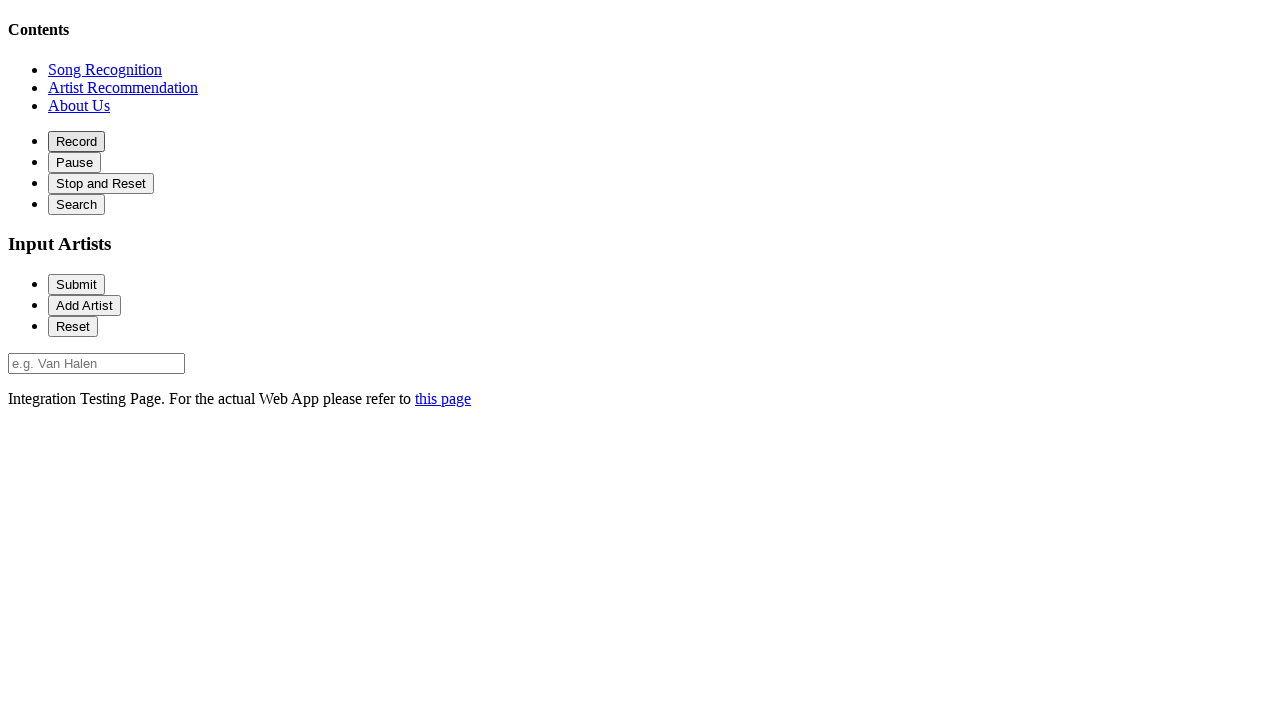

Clicked pause button to stop audio recording at (74, 162) on #pause
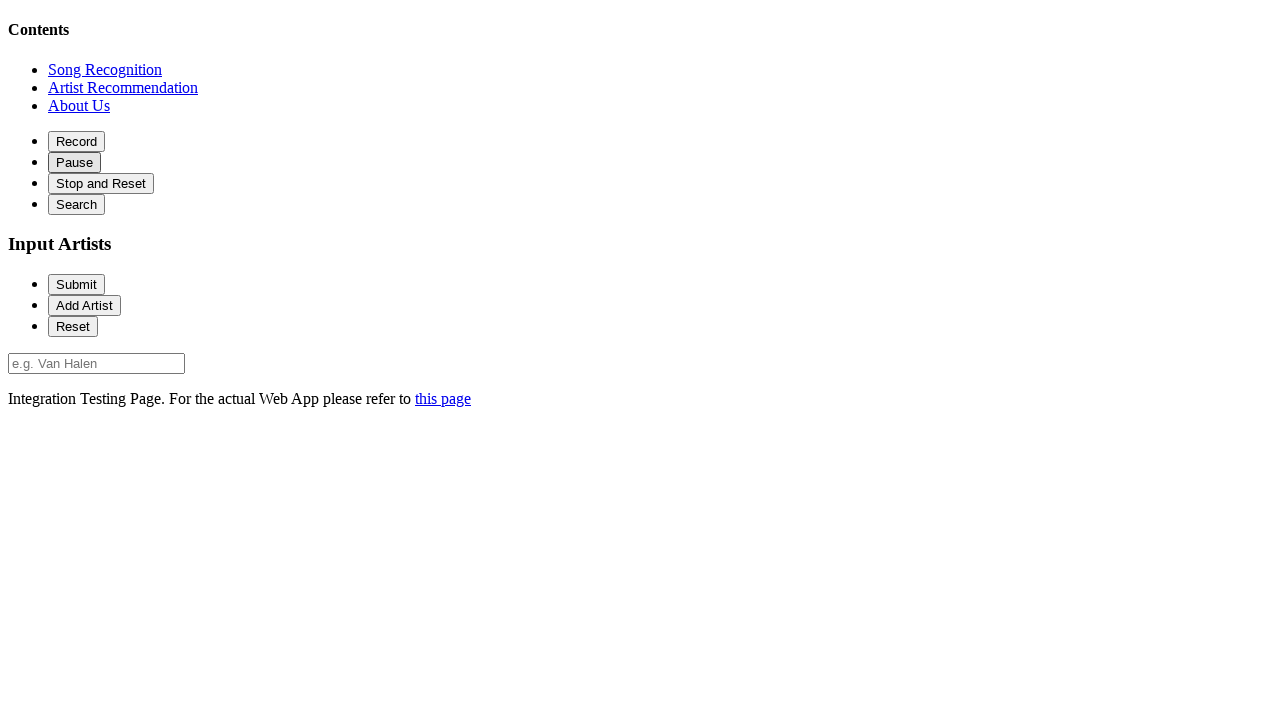

Clicked search button to submit recorded audio for recognition at (76, 204) on #search
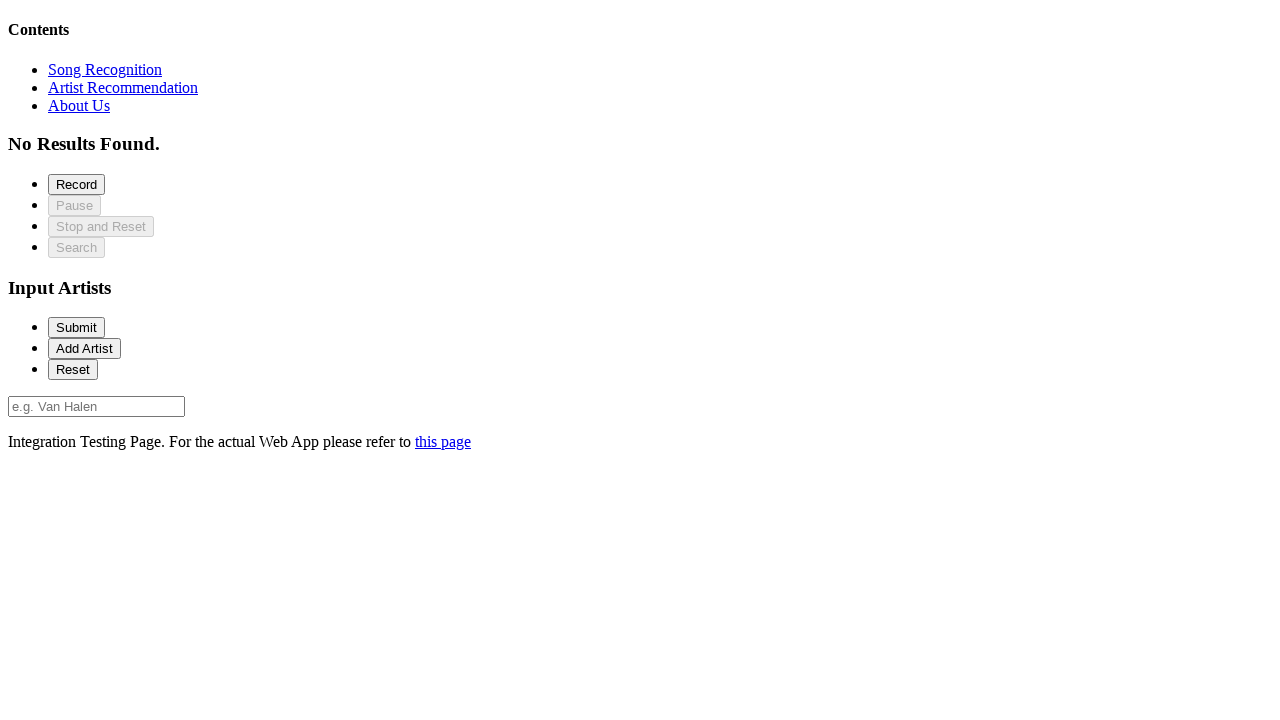

Match result div became visible - music recognition search completed successfully
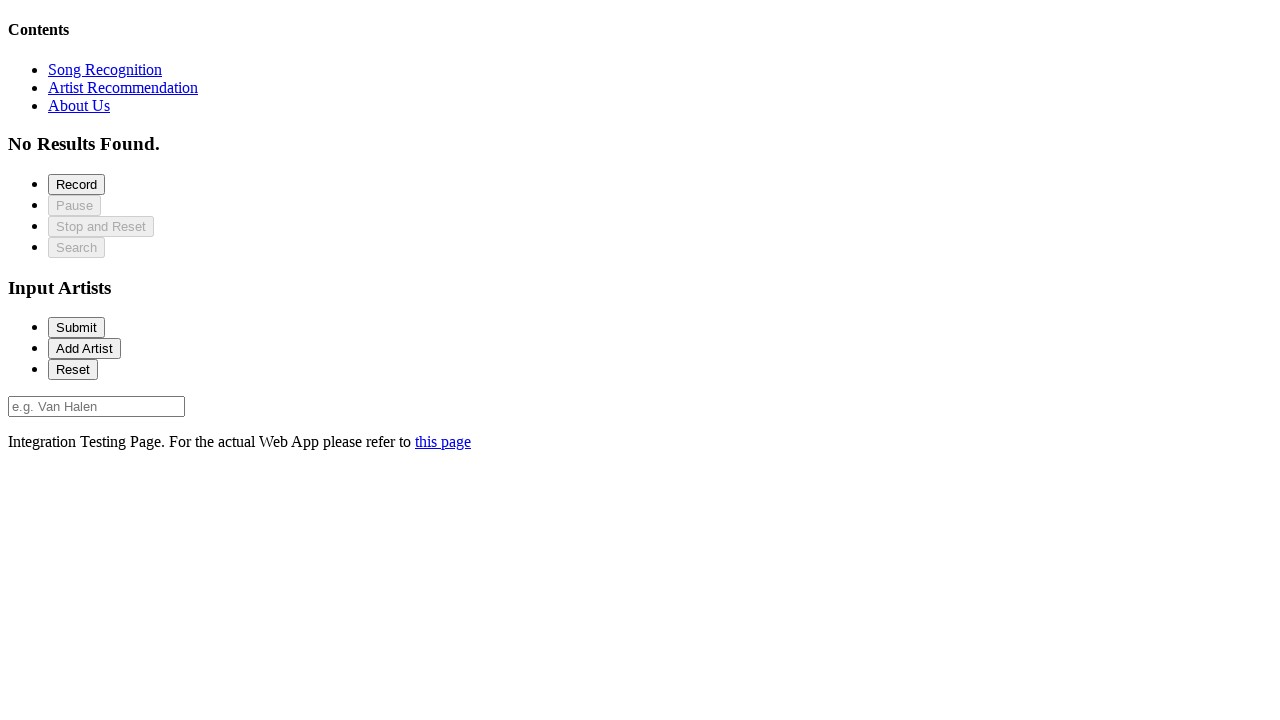

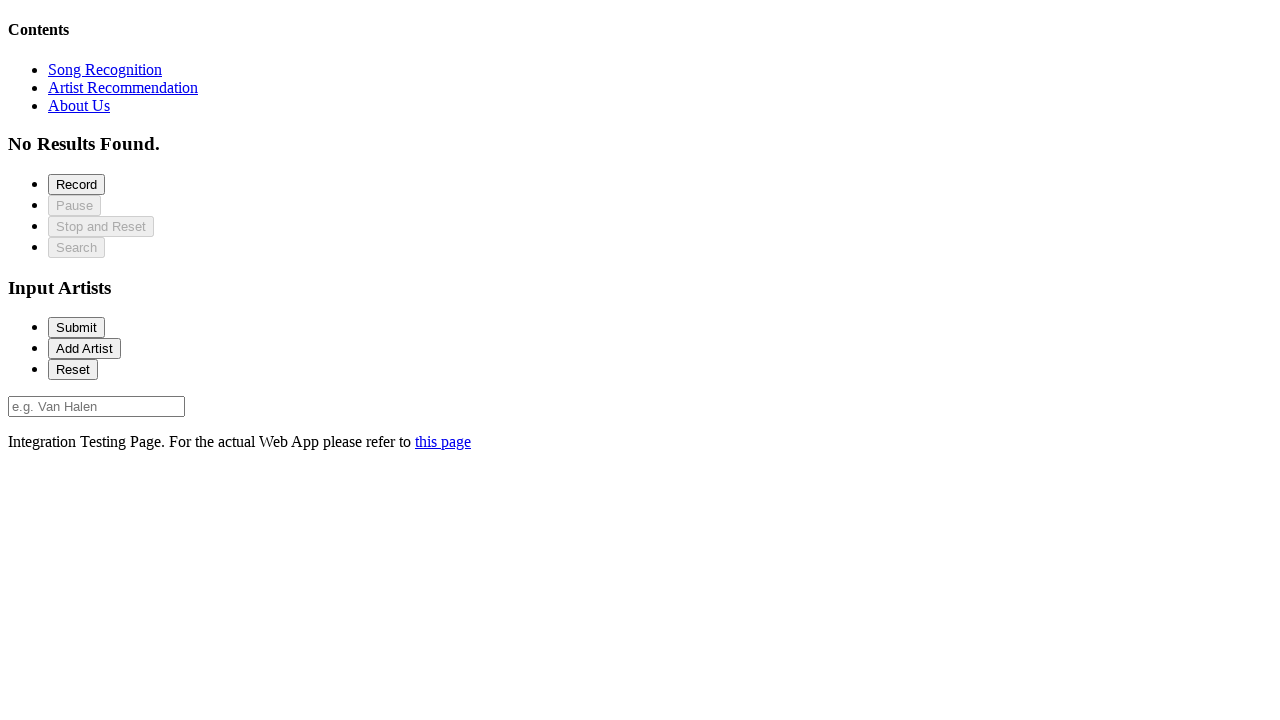